Tests dynamic loading functionality by clicking a Start button and waiting for dynamically loaded content ("Hello World!") to become visible

Starting URL: https://the-internet.herokuapp.com/dynamic_loading/1

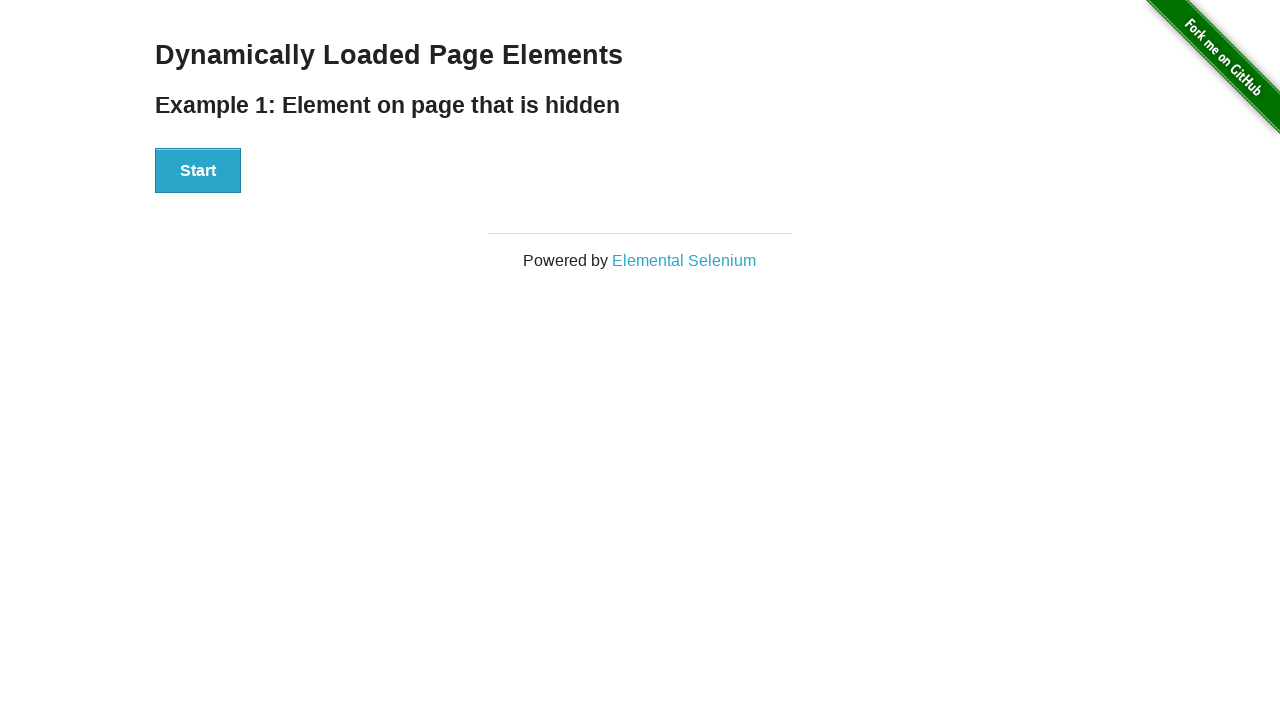

Clicked Start button to trigger dynamic loading at (198, 171) on xpath=//button[text()='Start']
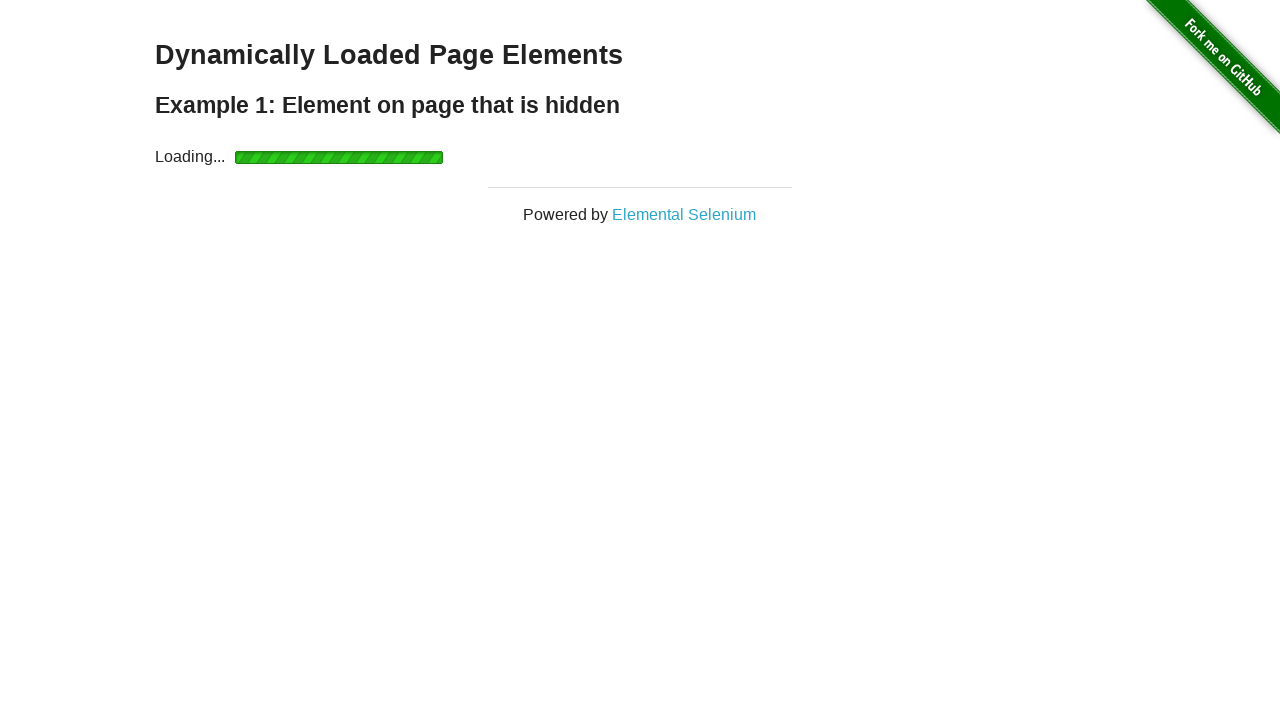

Waited for 'Hello World!' text to become visible
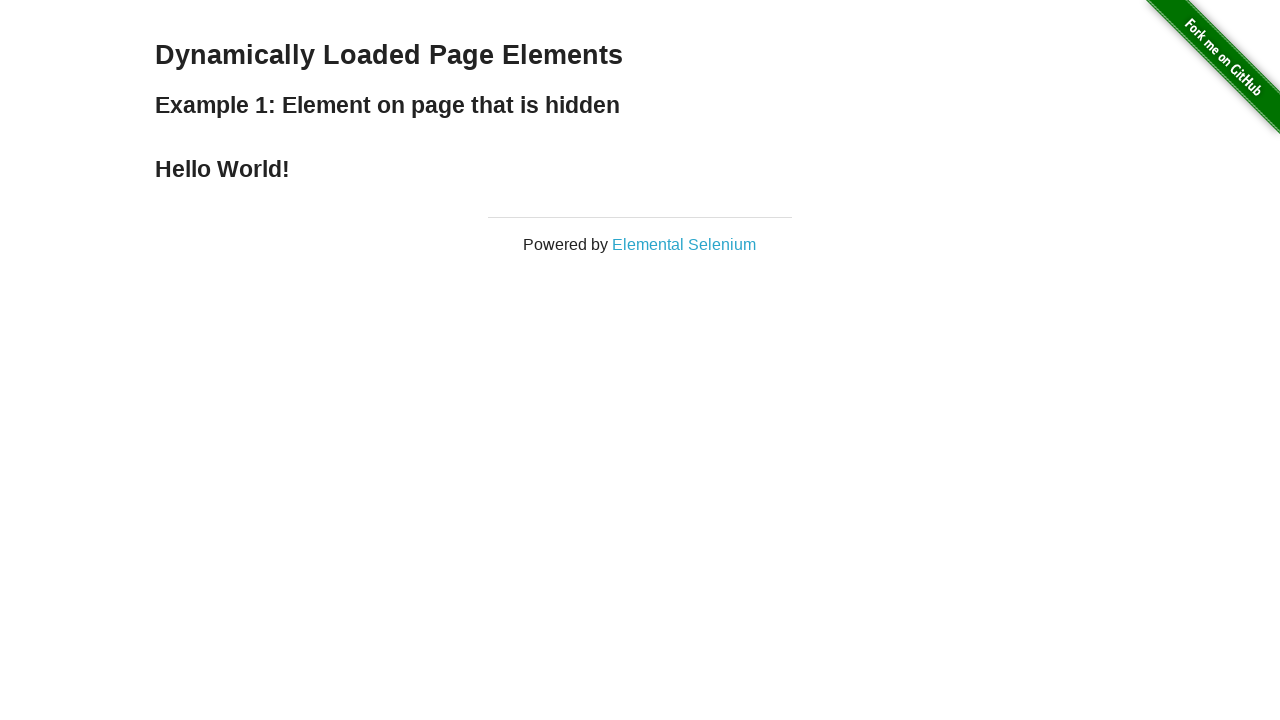

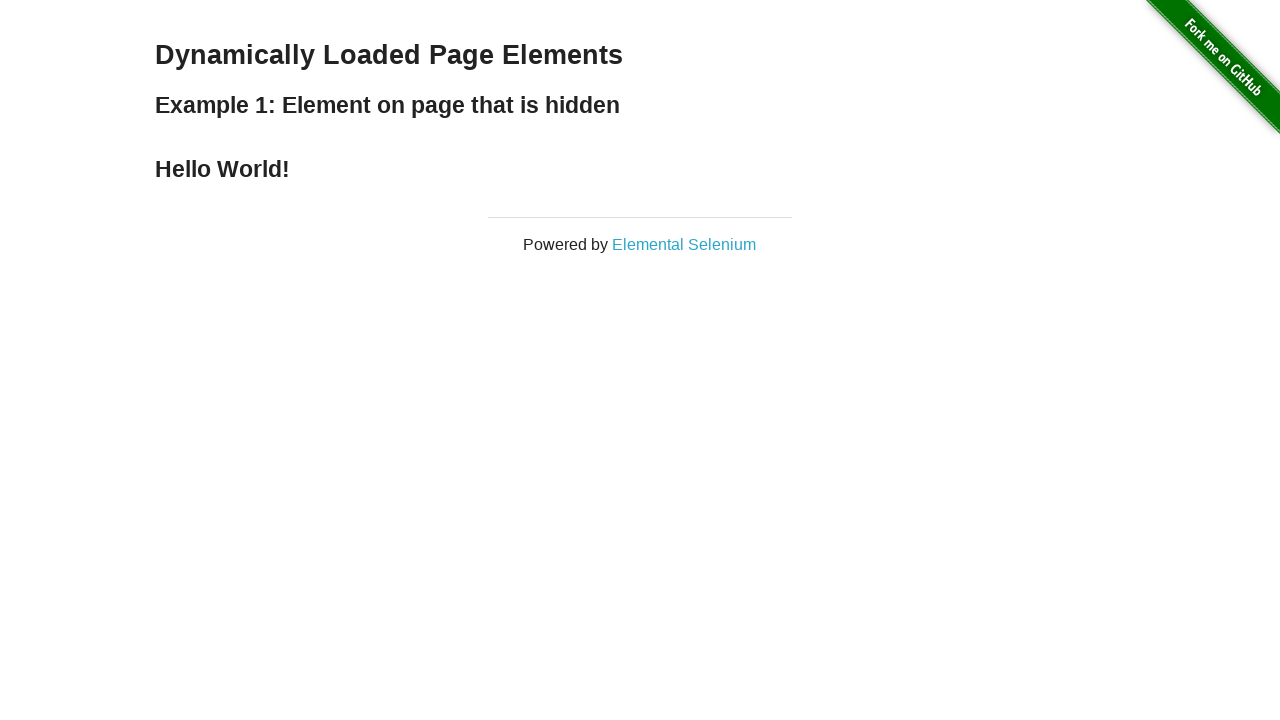